Tests product category navigation by clicking through Phones, Laptops, and Monitors categories

Starting URL: https://www.demoblaze.com/

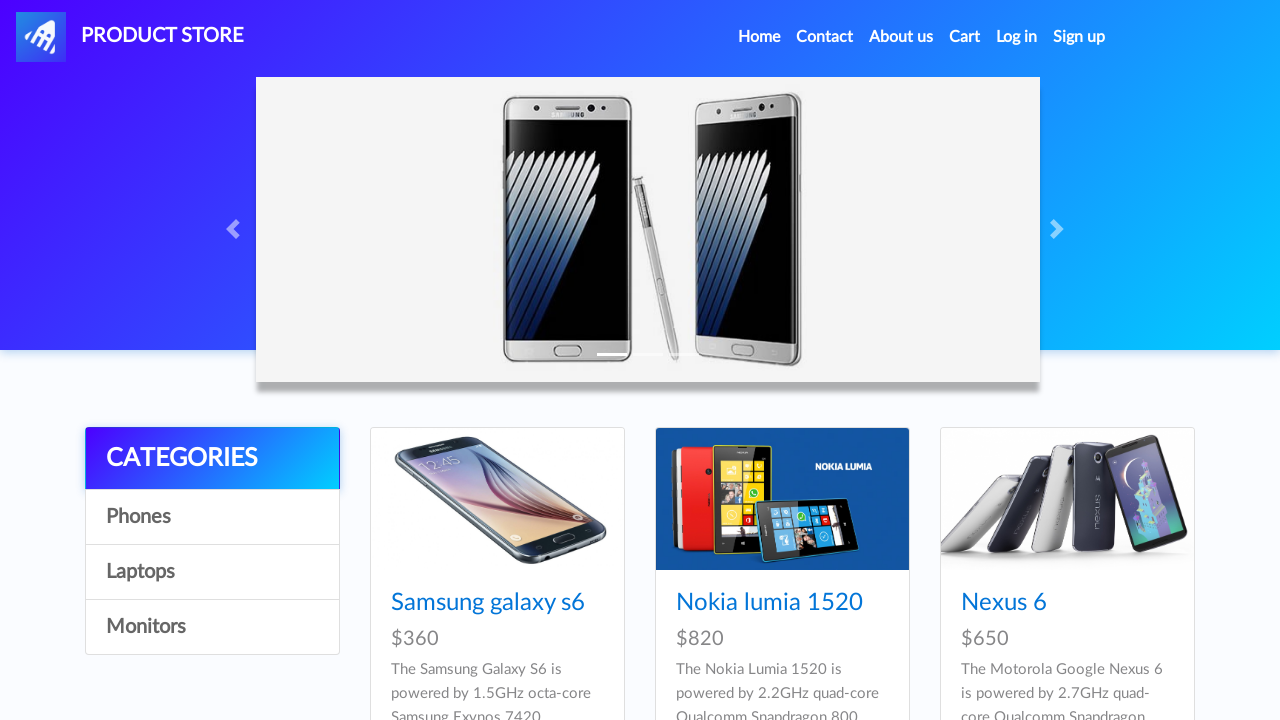

Clicked on Phones category filter at (212, 517) on #itemc
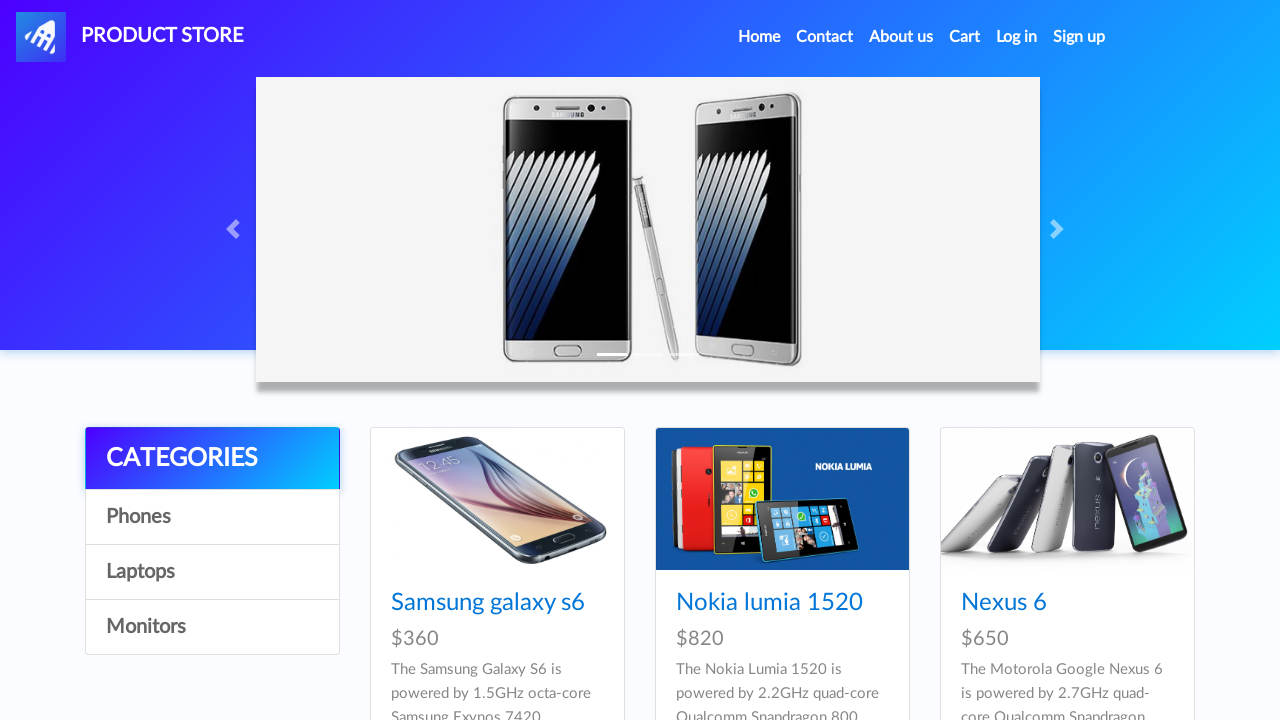

Clicked on Laptops category at (212, 572) on text=Laptops
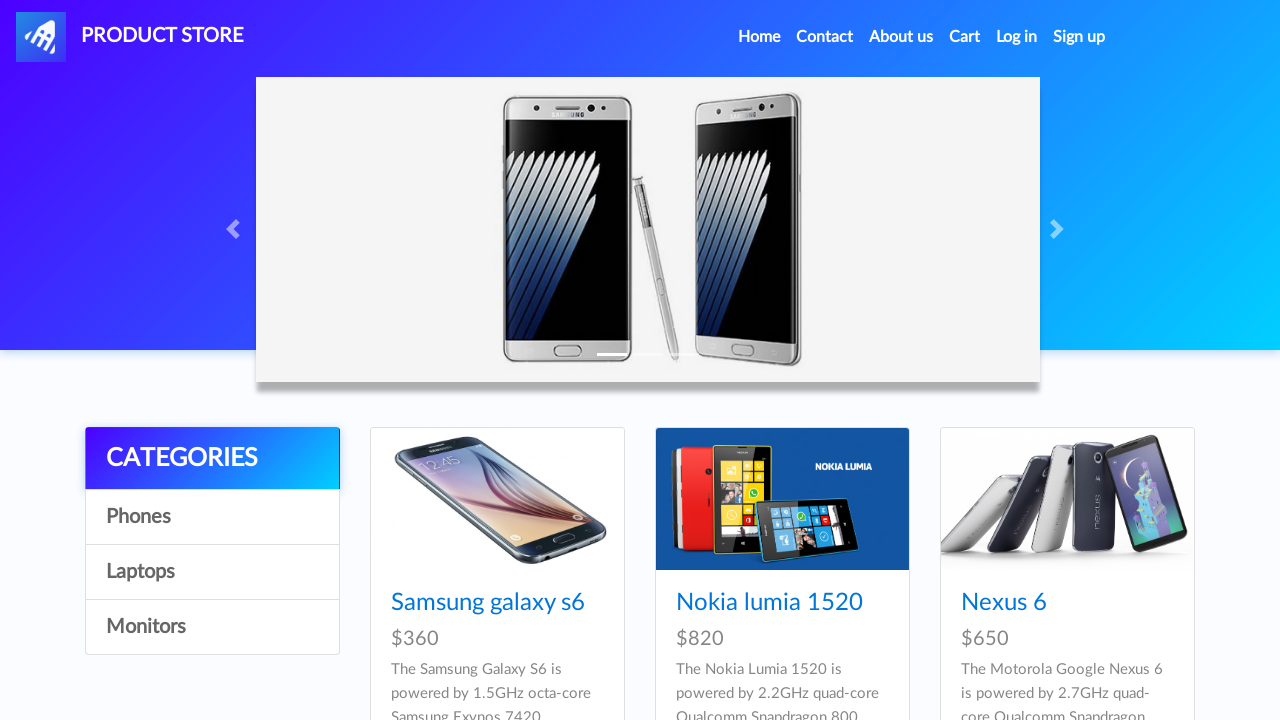

Clicked on Monitors category at (212, 627) on text=Monitors
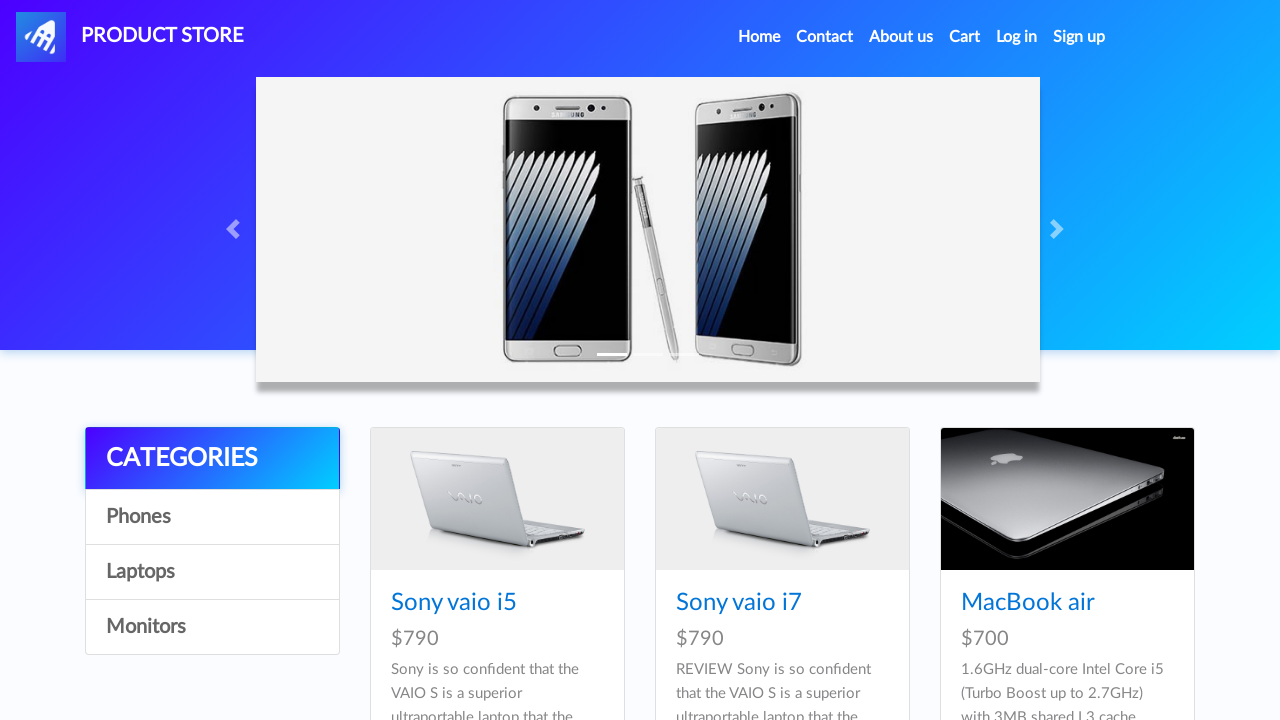

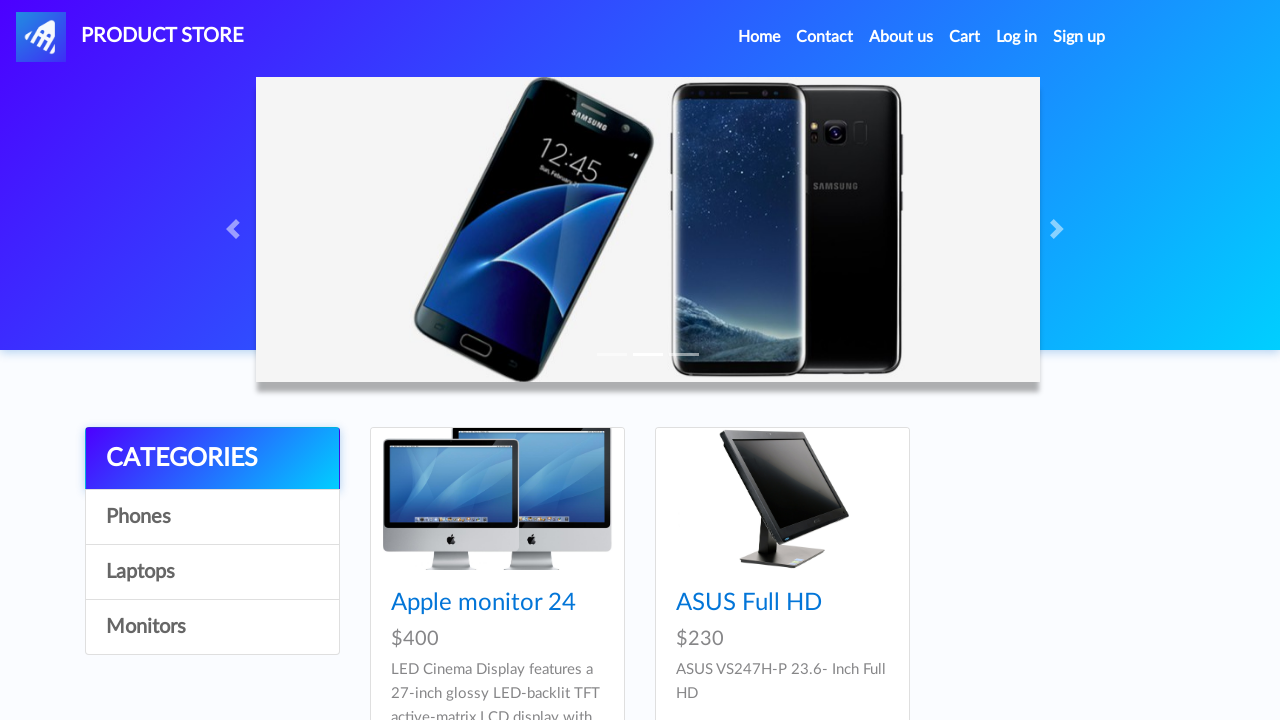